Tests browser window/tab switching functionality by clicking a button that opens a new tab, switching to the new tab, then switching back to the original window.

Starting URL: https://formy-project.herokuapp.com/switch-window

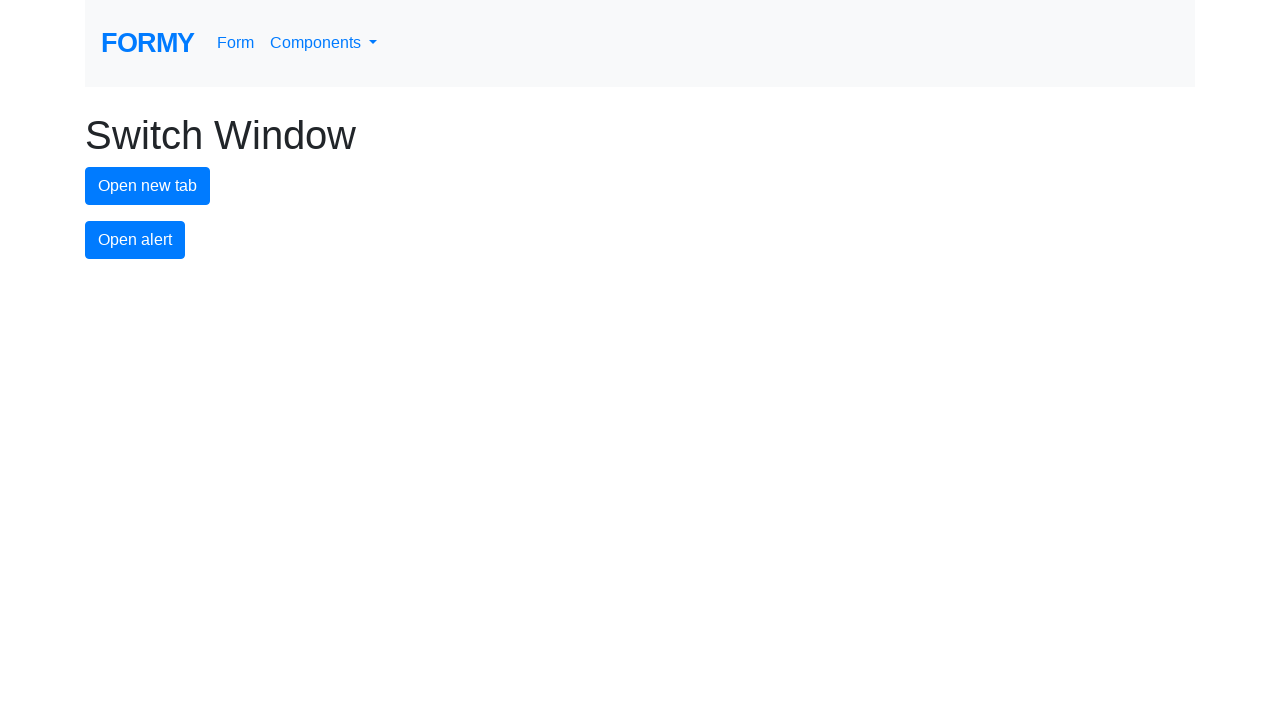

Clicked new tab button to open a new window at (148, 186) on #new-tab-button
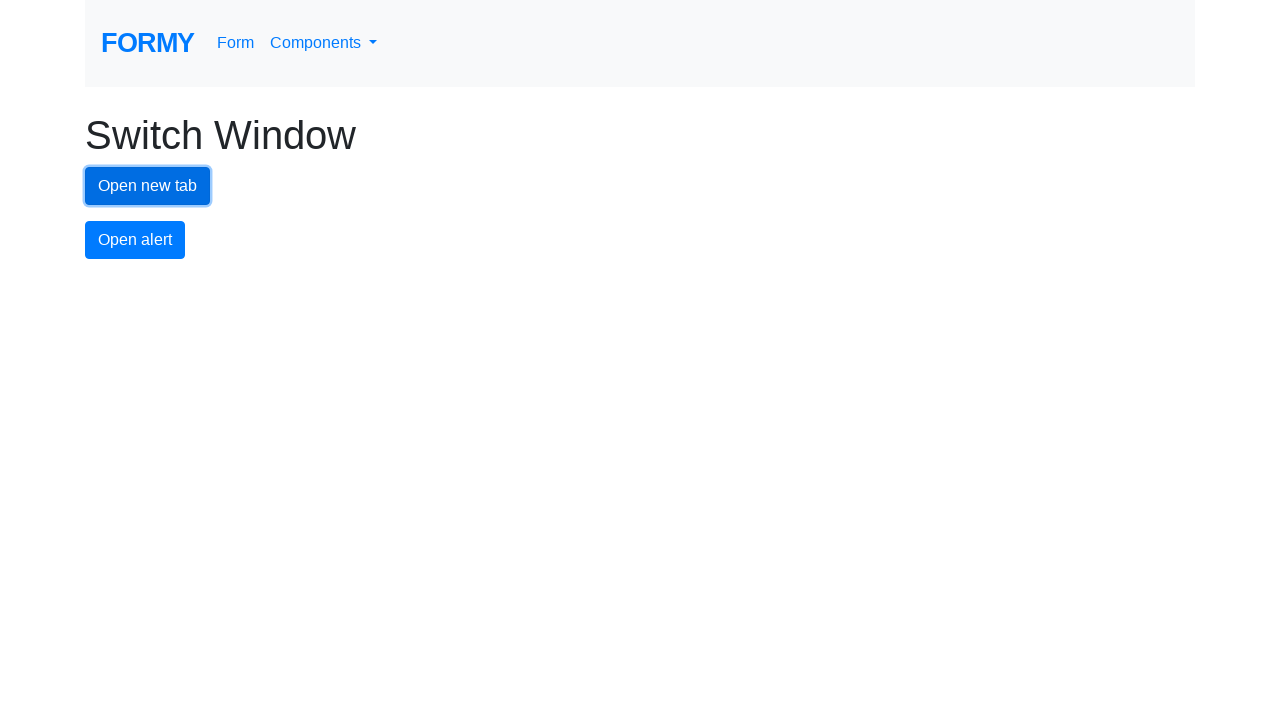

New tab/window opened and reference obtained at (148, 186) on #new-tab-button
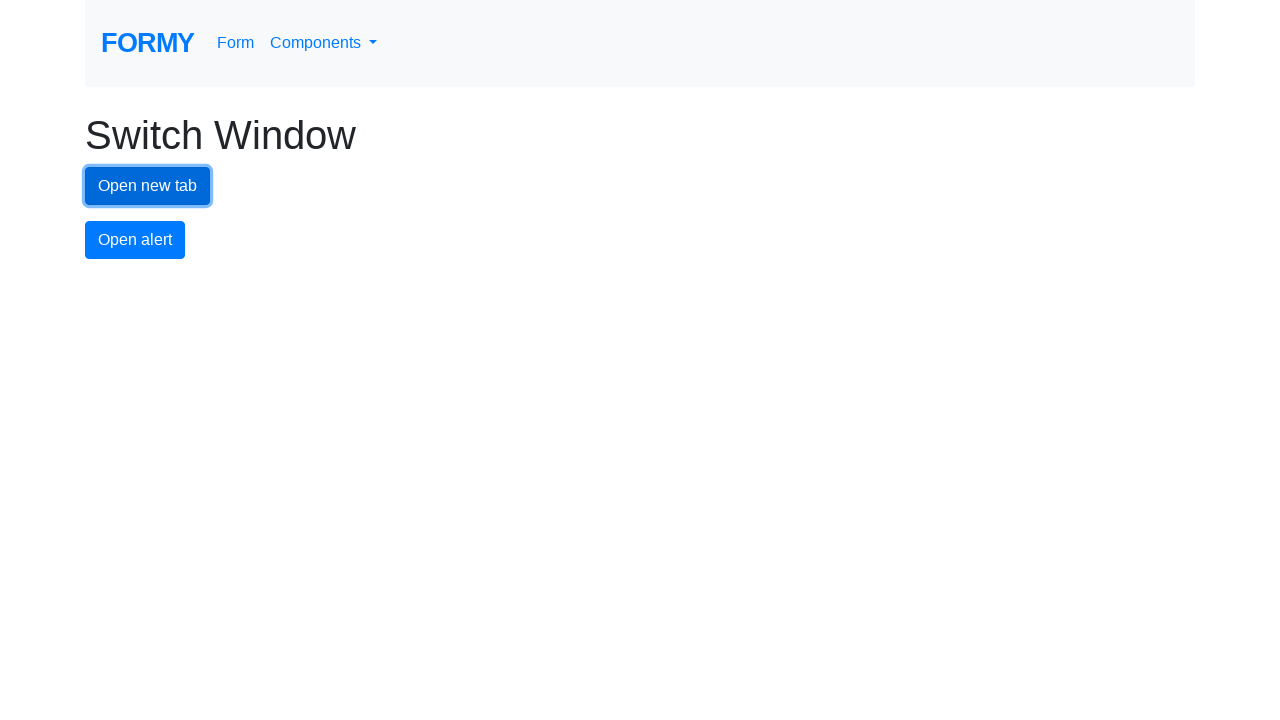

New page fully loaded
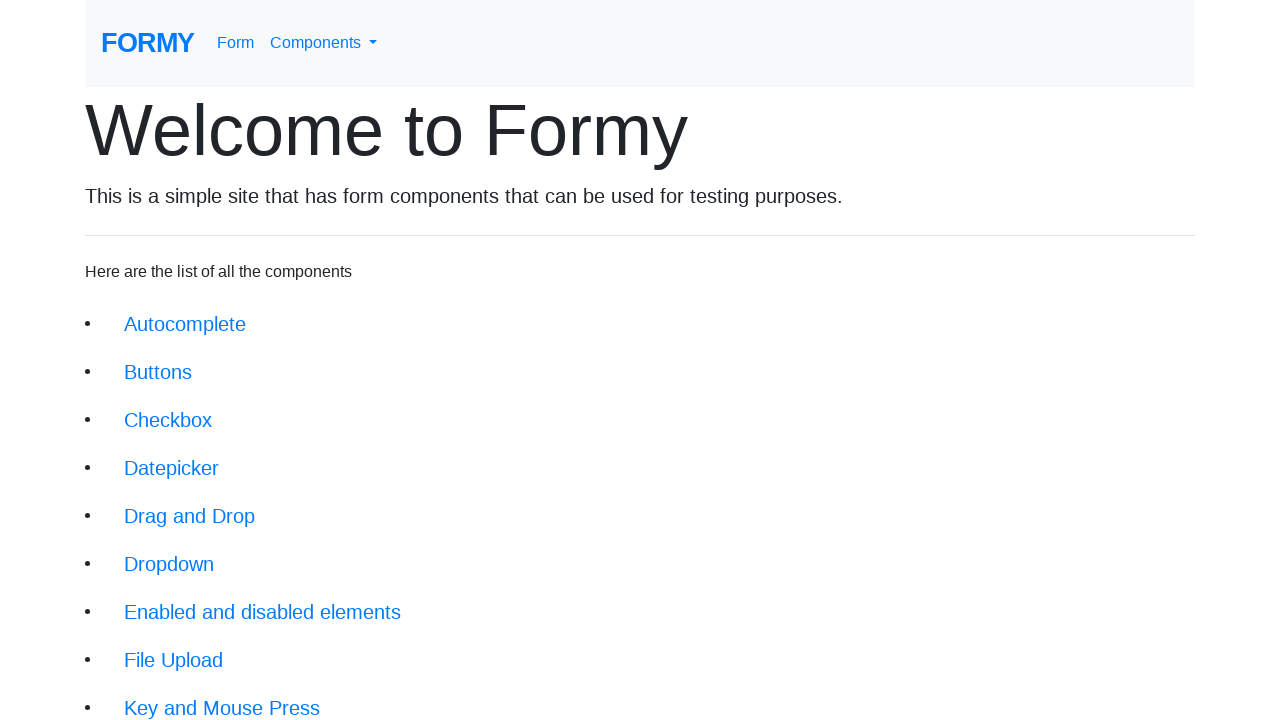

Switched focus back to original window/tab
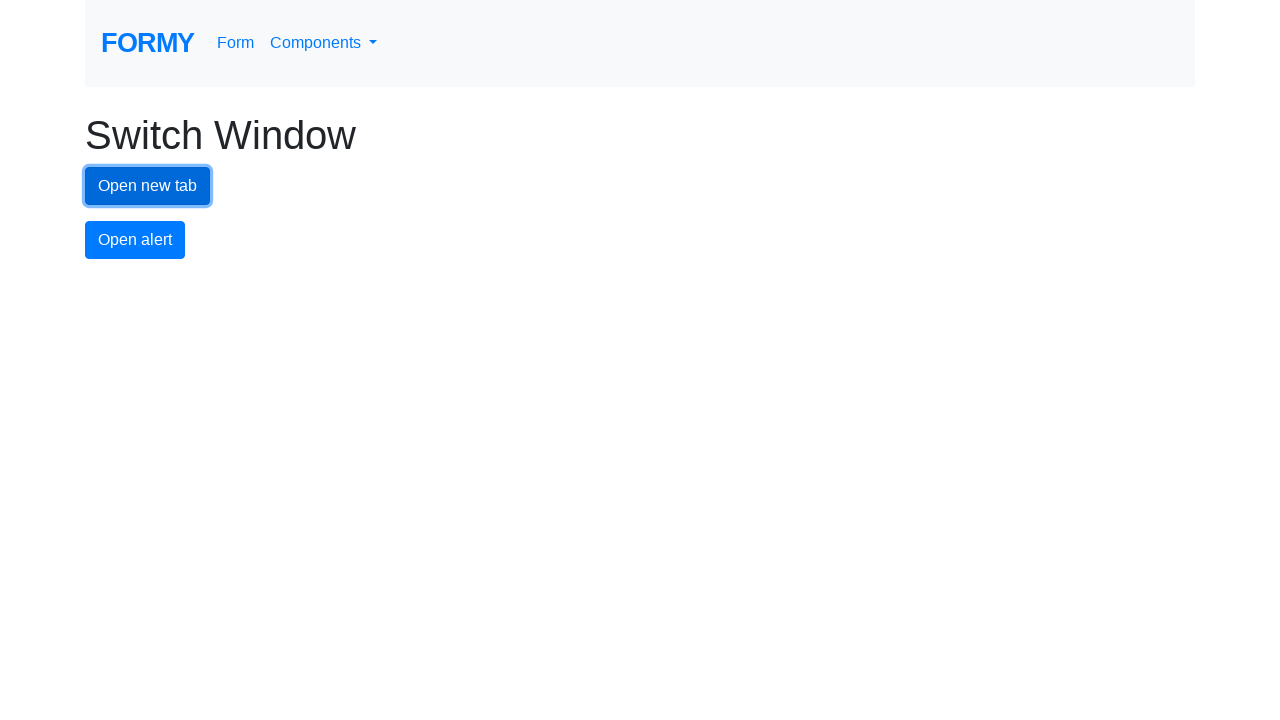

Verified original page is active by confirming new tab button is visible
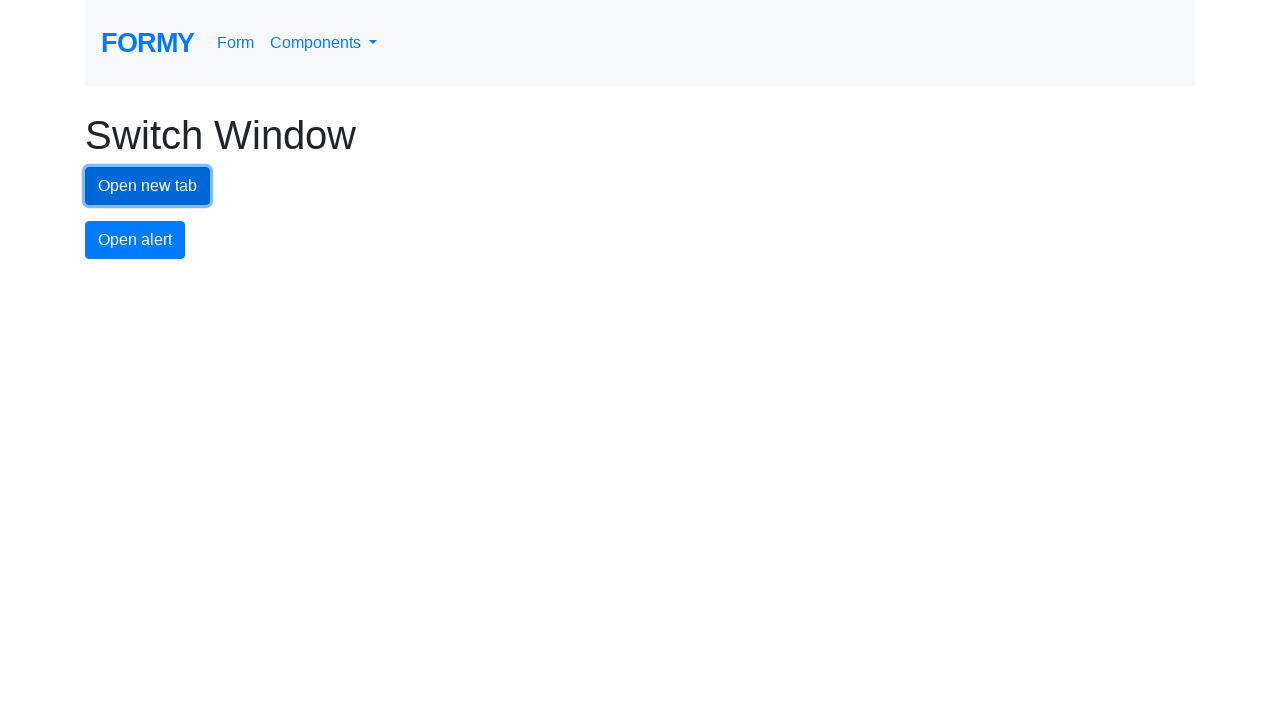

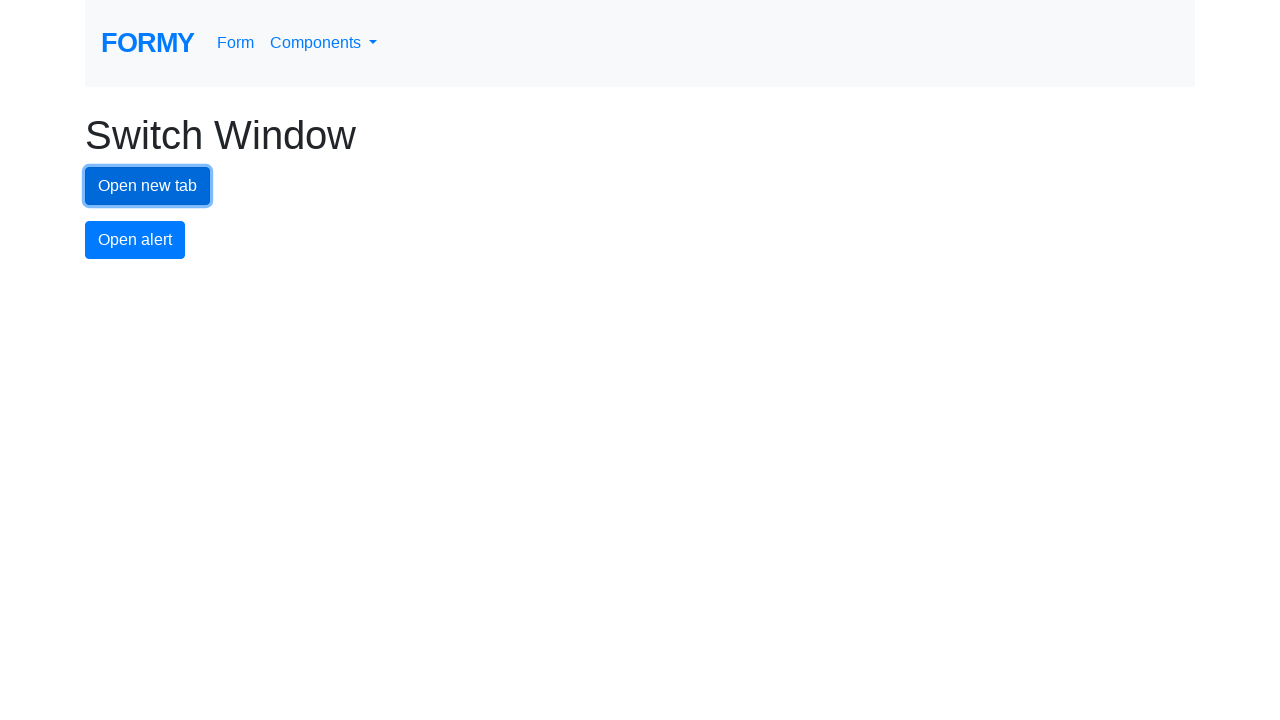